Tests dropdown selection functionality by selecting an option from a currency dropdown by index

Starting URL: https://rahulshettyacademy.com/dropdownsPractise/

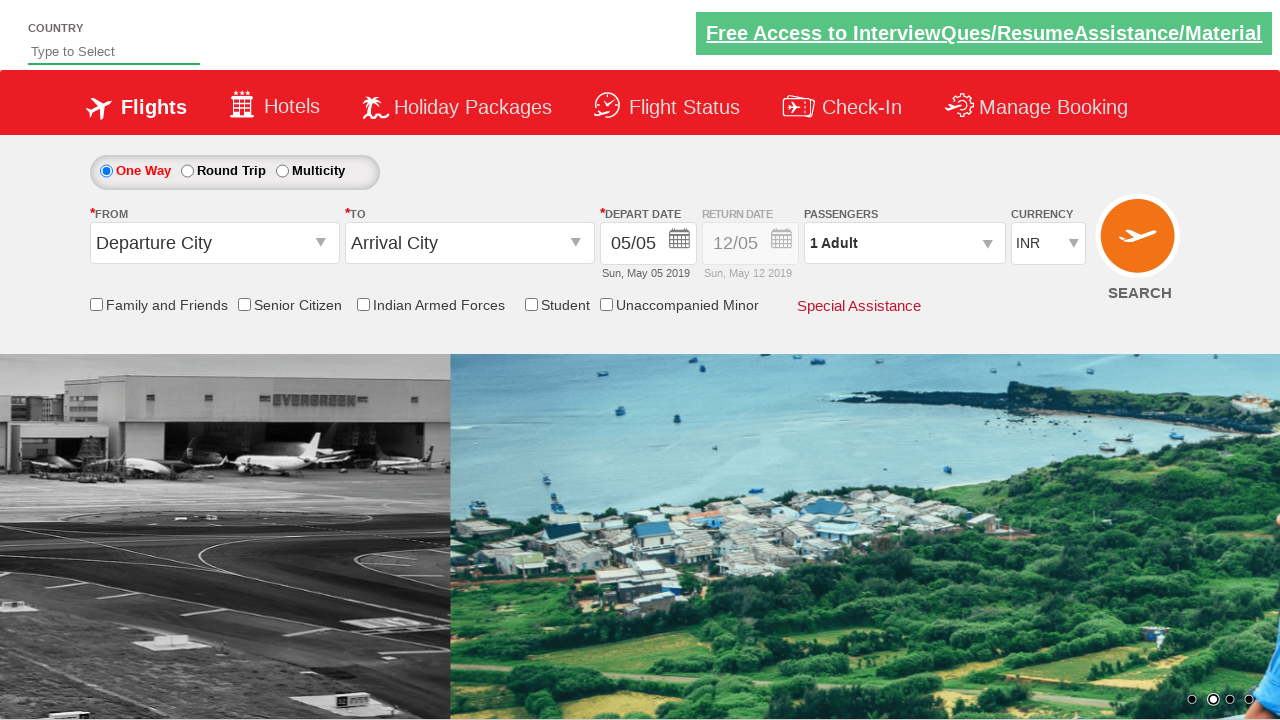

Navigated to dropdown practice page
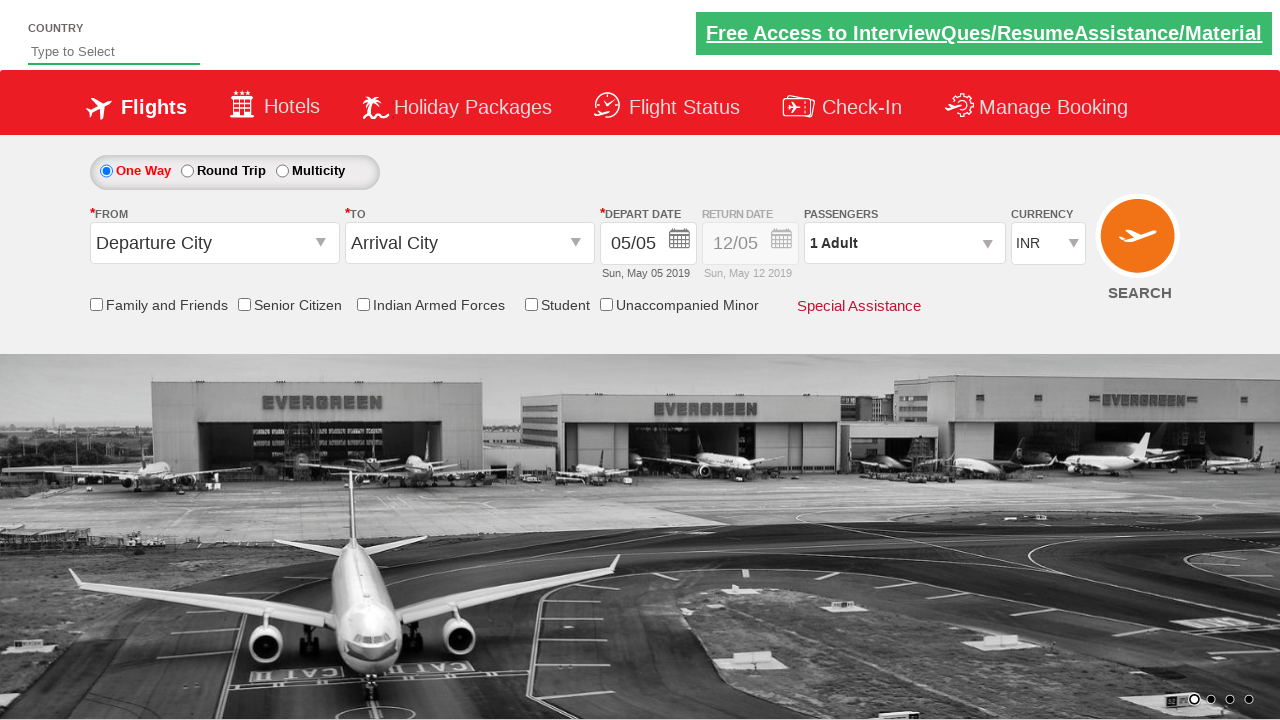

Selected 4th option (index 3) from currency dropdown on #ctl00_mainContent_DropDownListCurrency
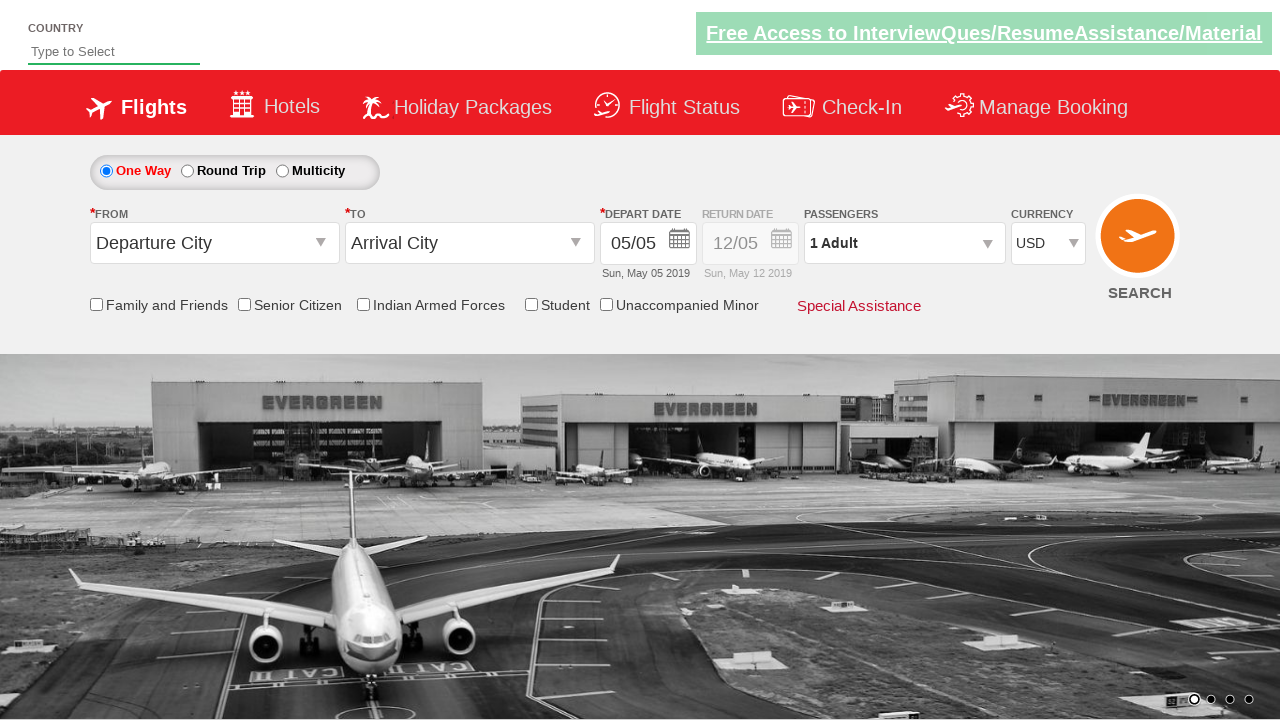

Waited 500ms for dropdown selection to be applied
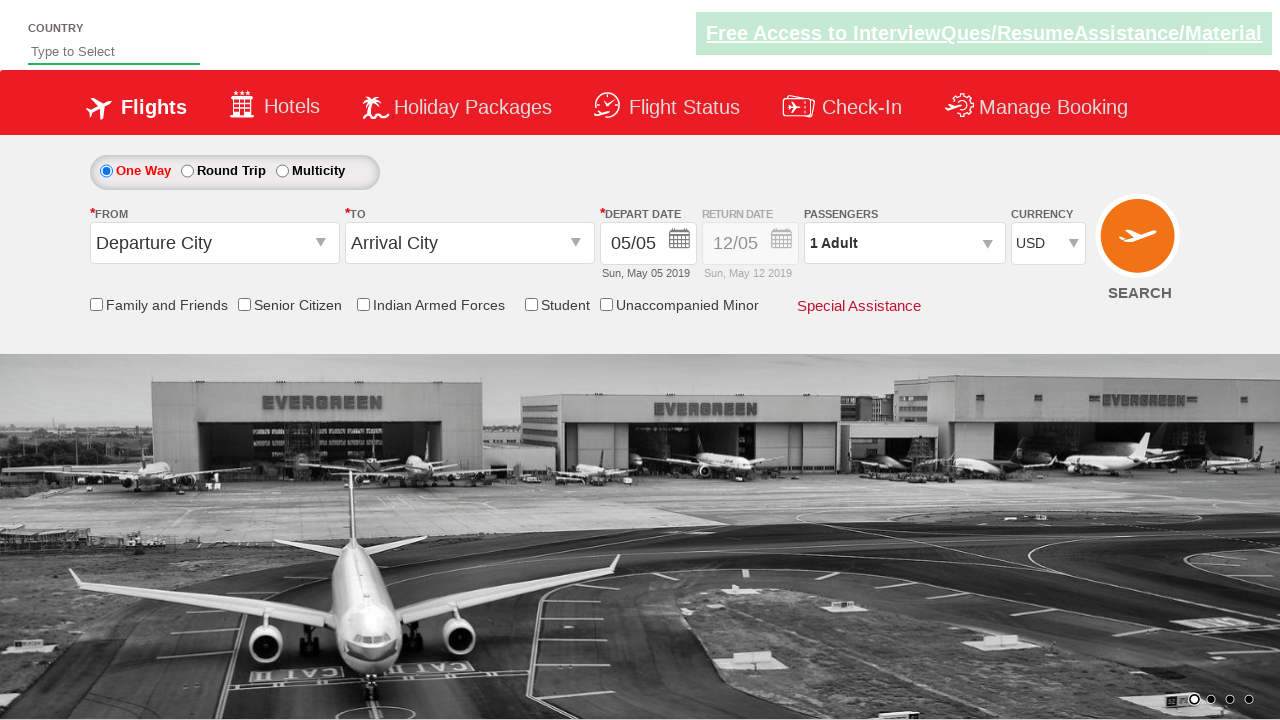

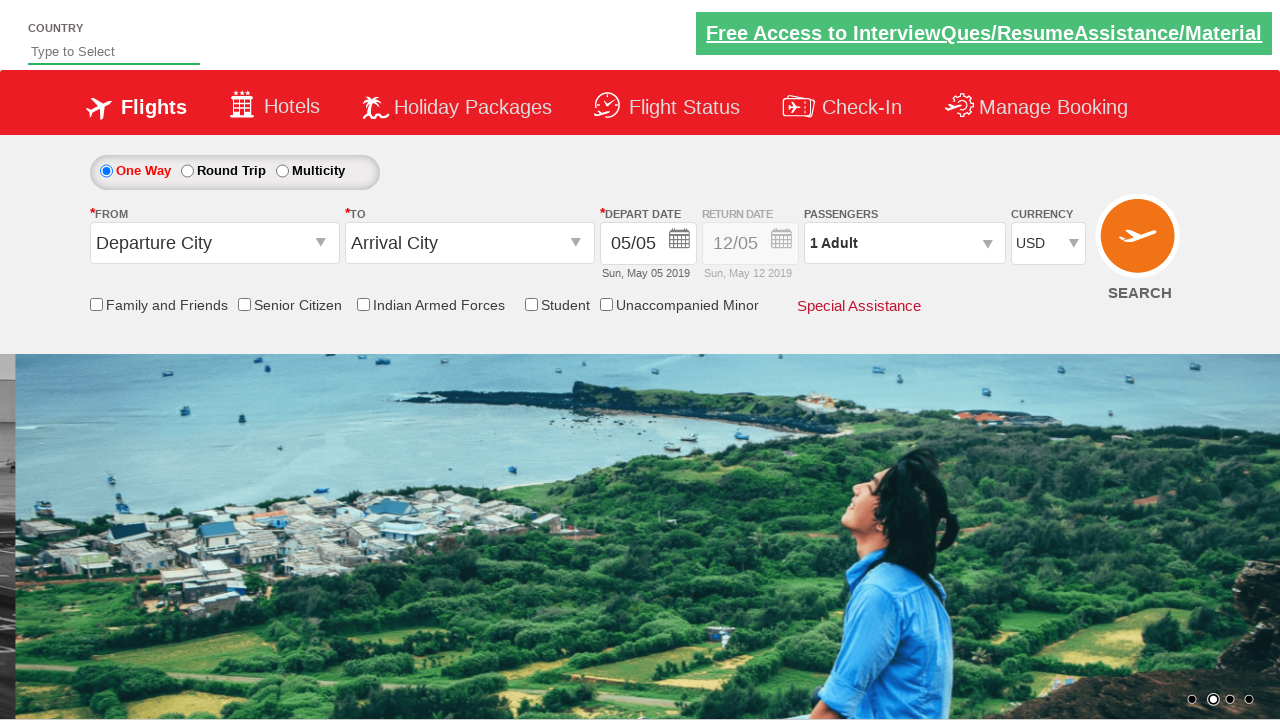